Navigates to shop page and clicks on the first product image to view product details

Starting URL: http://practice.automationtesting.in/shop/

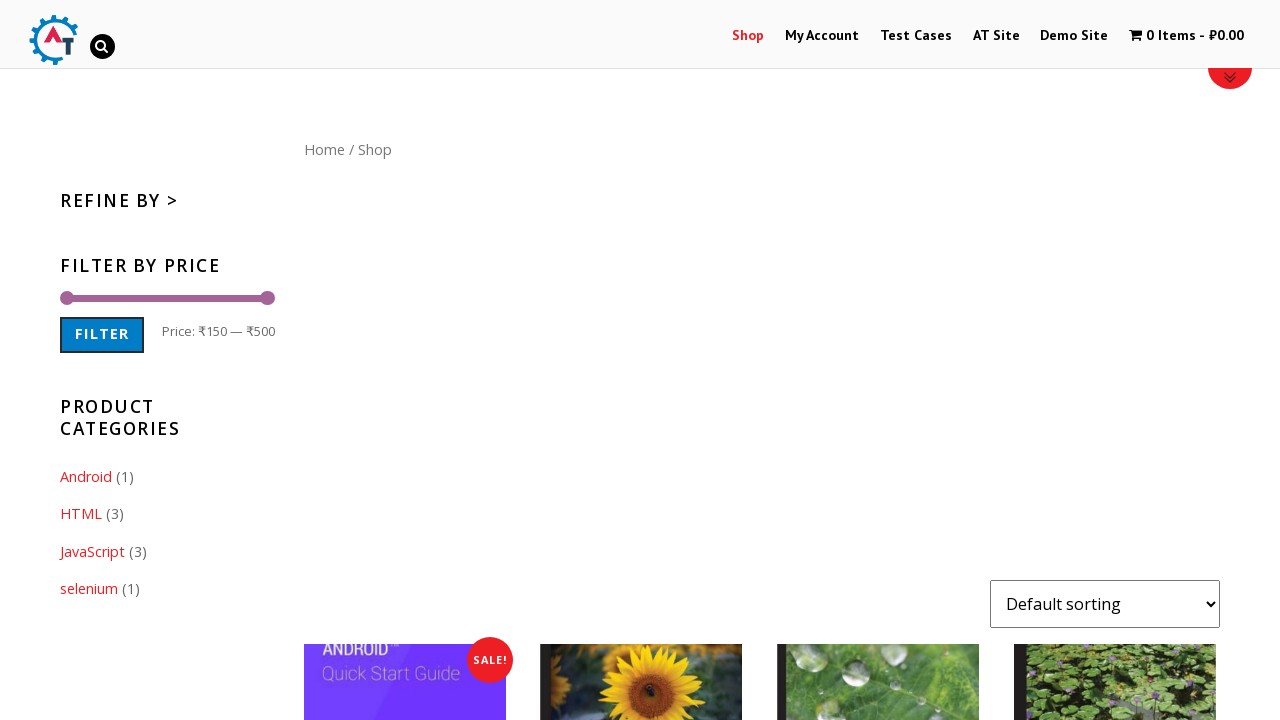

Navigated to shop page
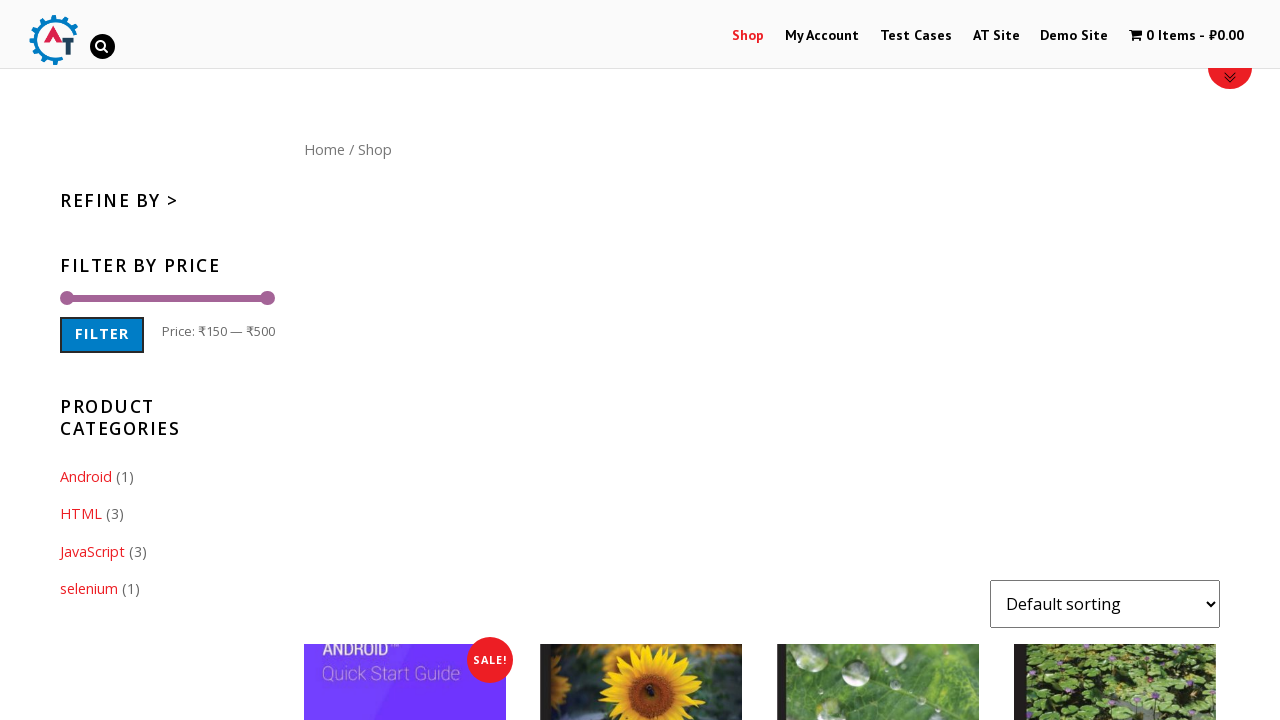

Clicked on the first product image to view product details at (641, 619) on .post-170 > a:nth-child(1) > img:nth-child(1)
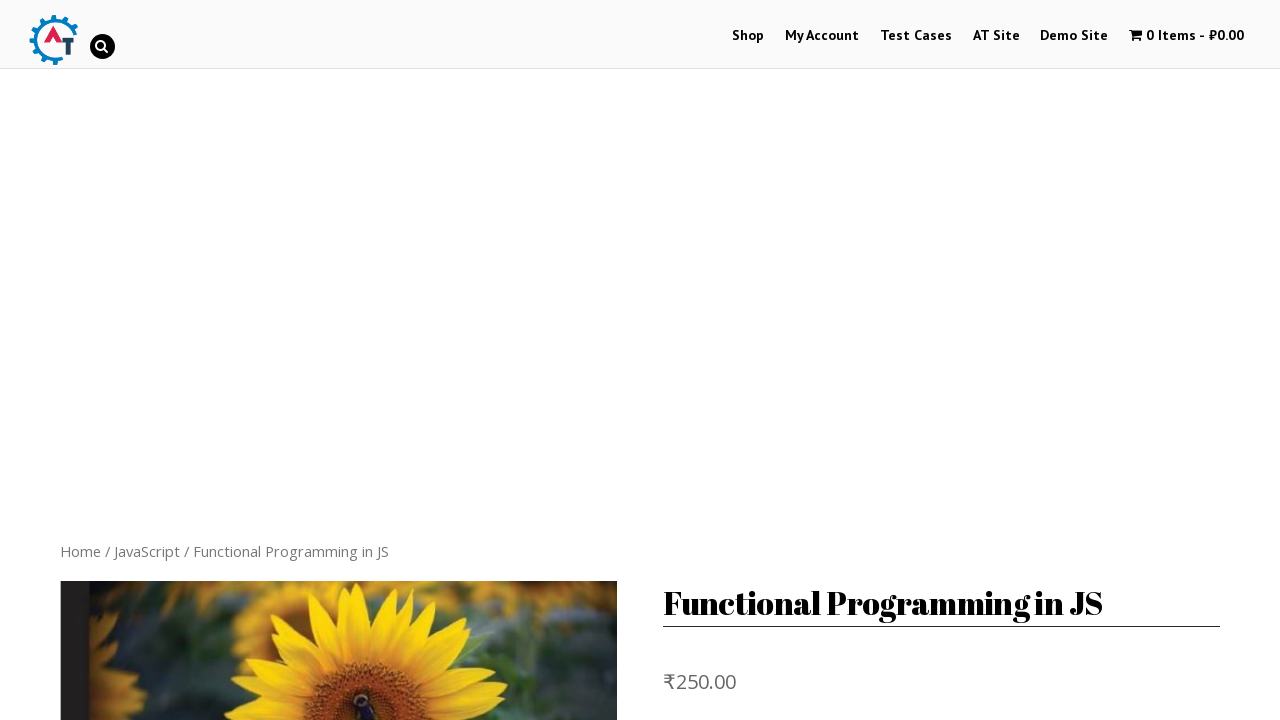

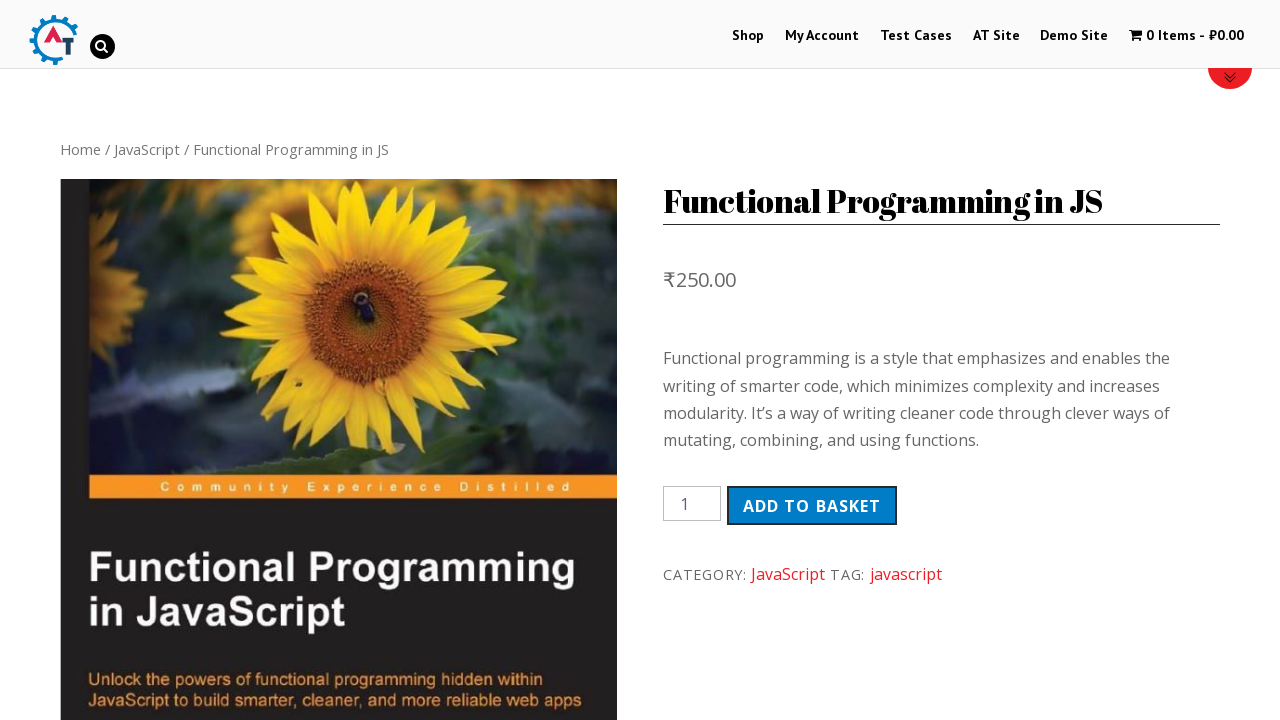